Navigates to the Horizontal Slider page, verifies the subheader text, and clicks on the Elemental Selenium link in the footer

Starting URL: https://the-internet.herokuapp.com/

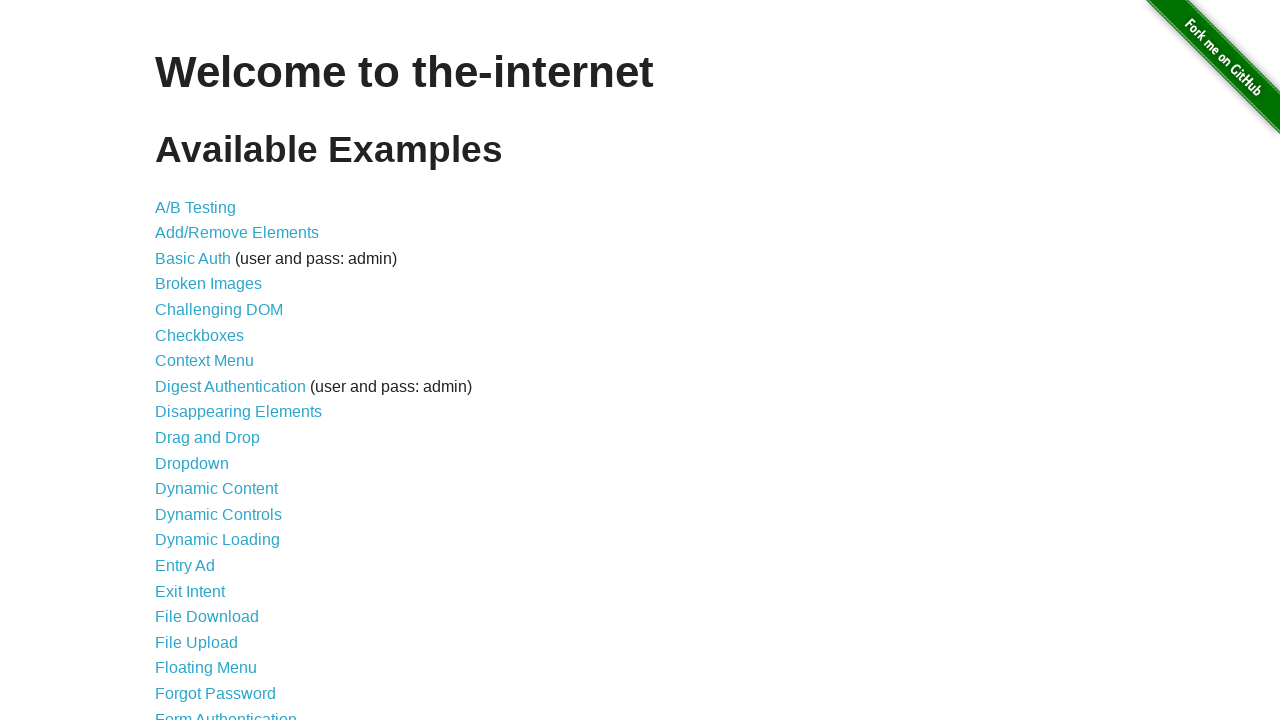

Navigated to https://the-internet.herokuapp.com/
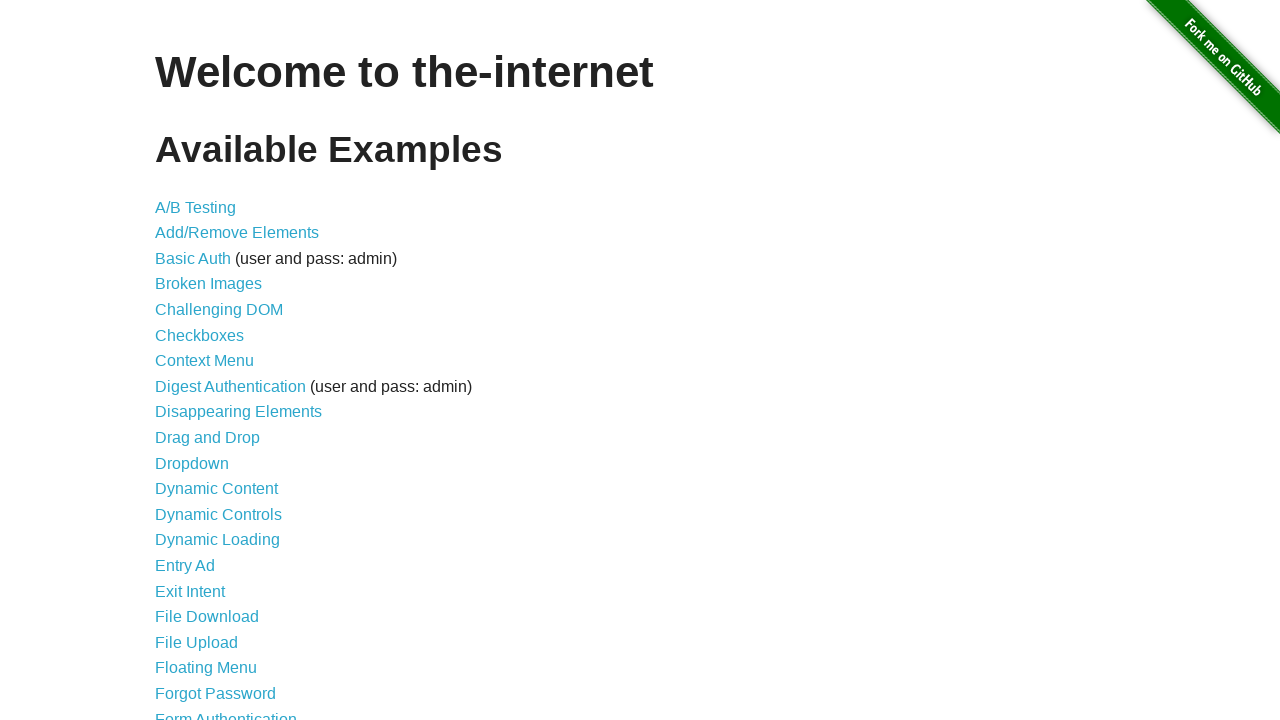

Clicked on Horizontal Slider link at (214, 361) on text='Horizontal Slider'
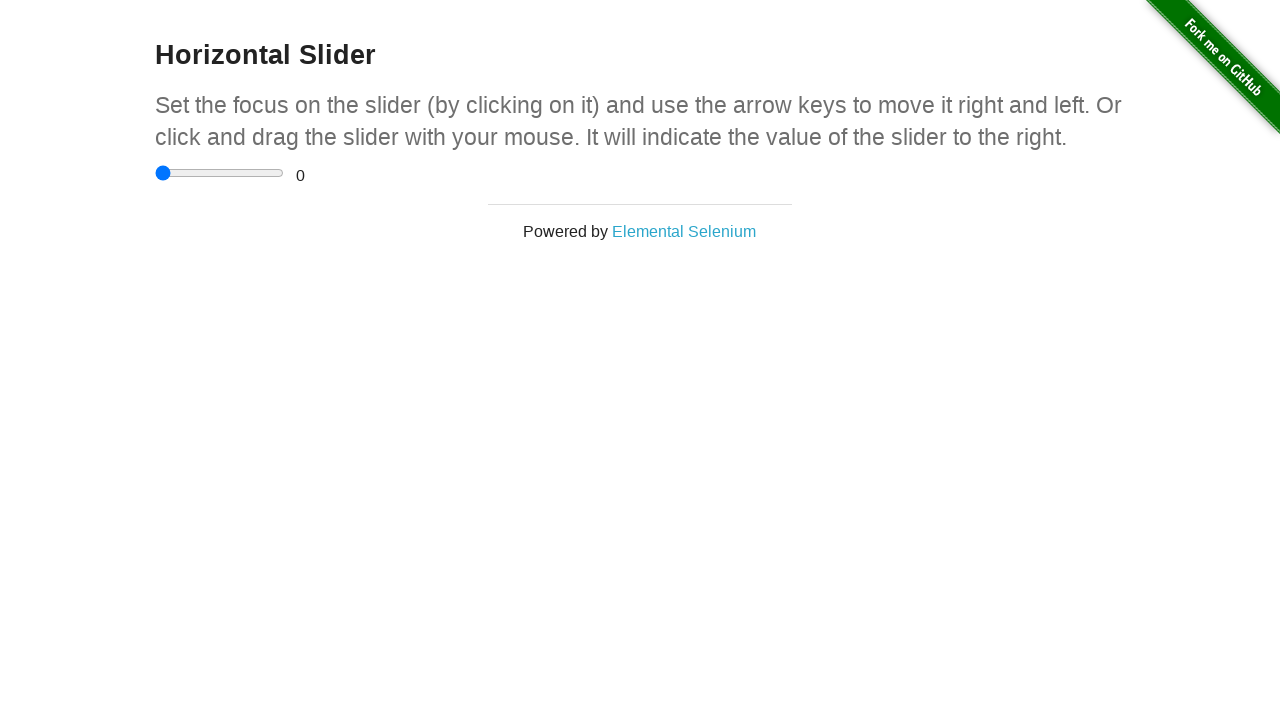

Horizontal Slider page loaded
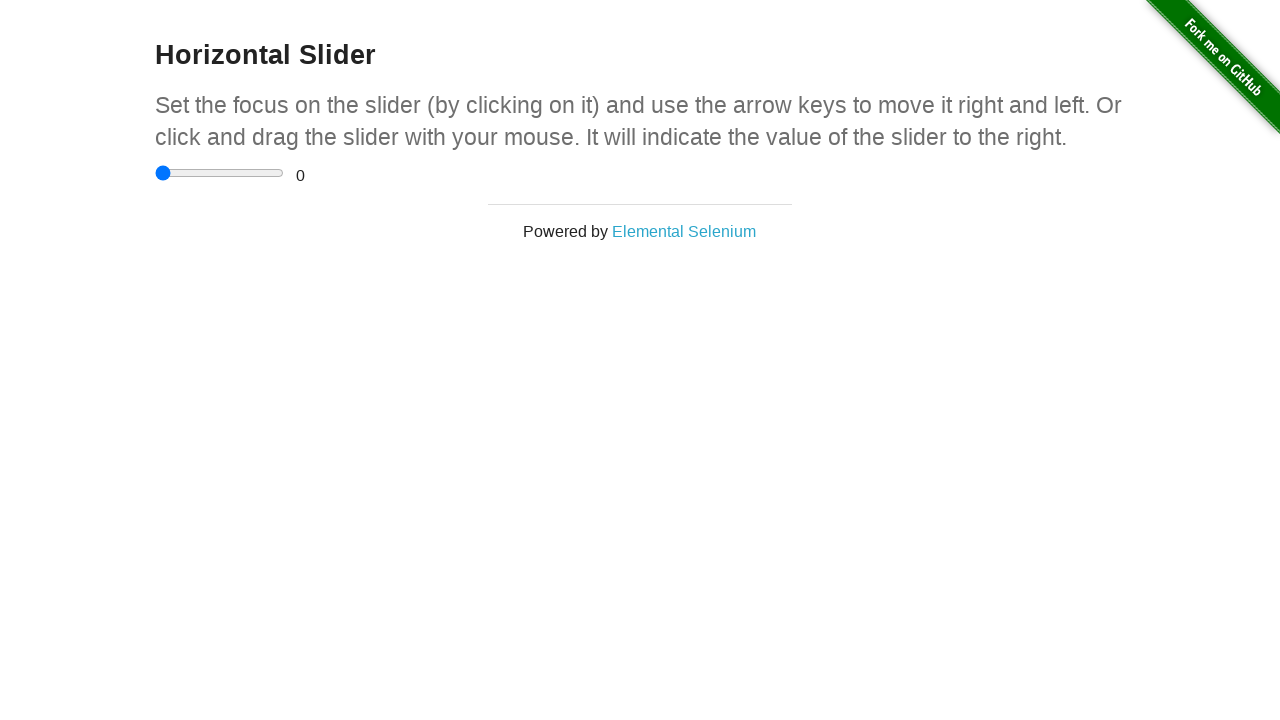

Located subheader element (h4 tag)
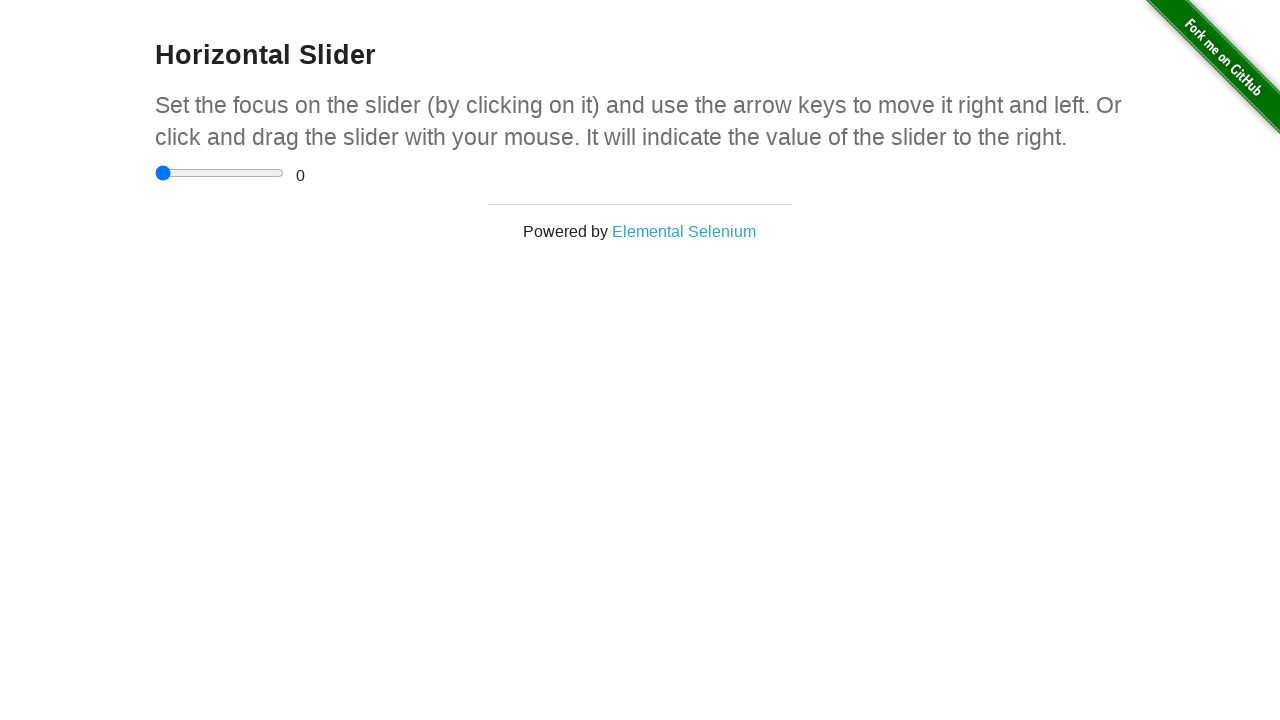

Verified subheader text: 'Set the focus on the slider (by clicking on it) and use the arrow keys to move it right and left. Or click and drag the slider with your mouse. It will indicate the value of the slider to the right.'
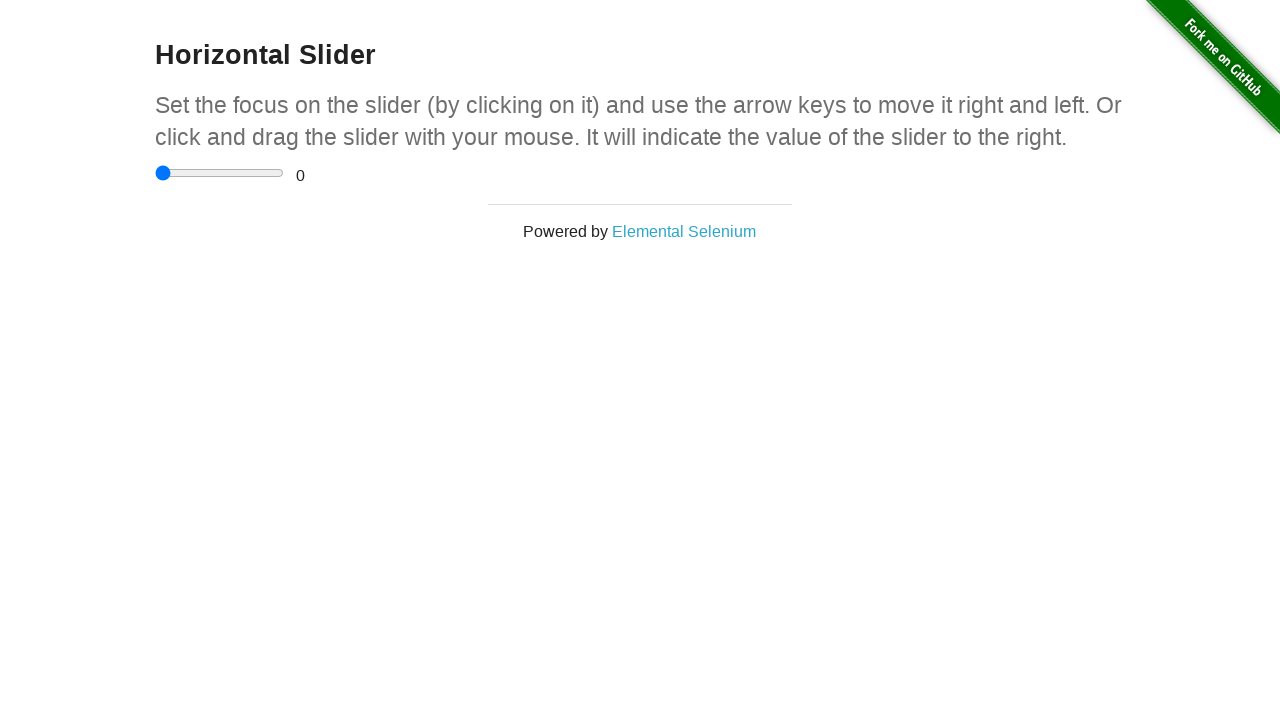

Clicked on Elemental Selenium link in footer at (684, 231) on text=/Elemental/
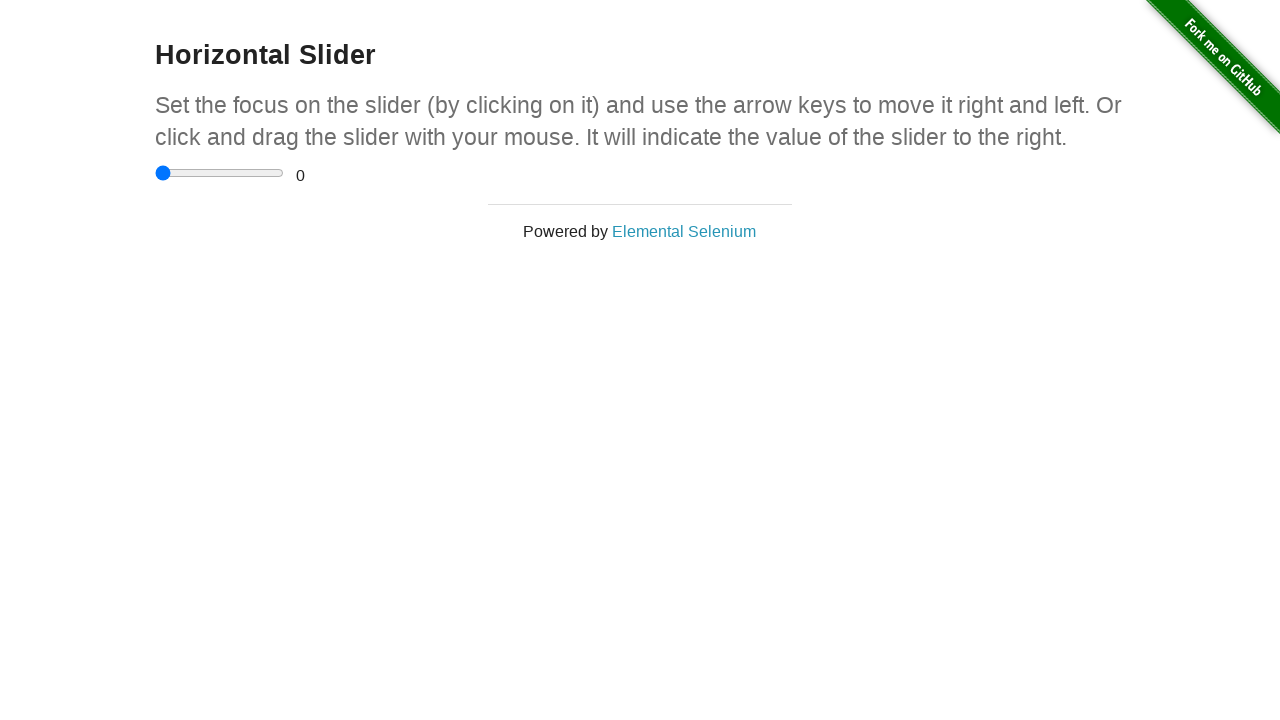

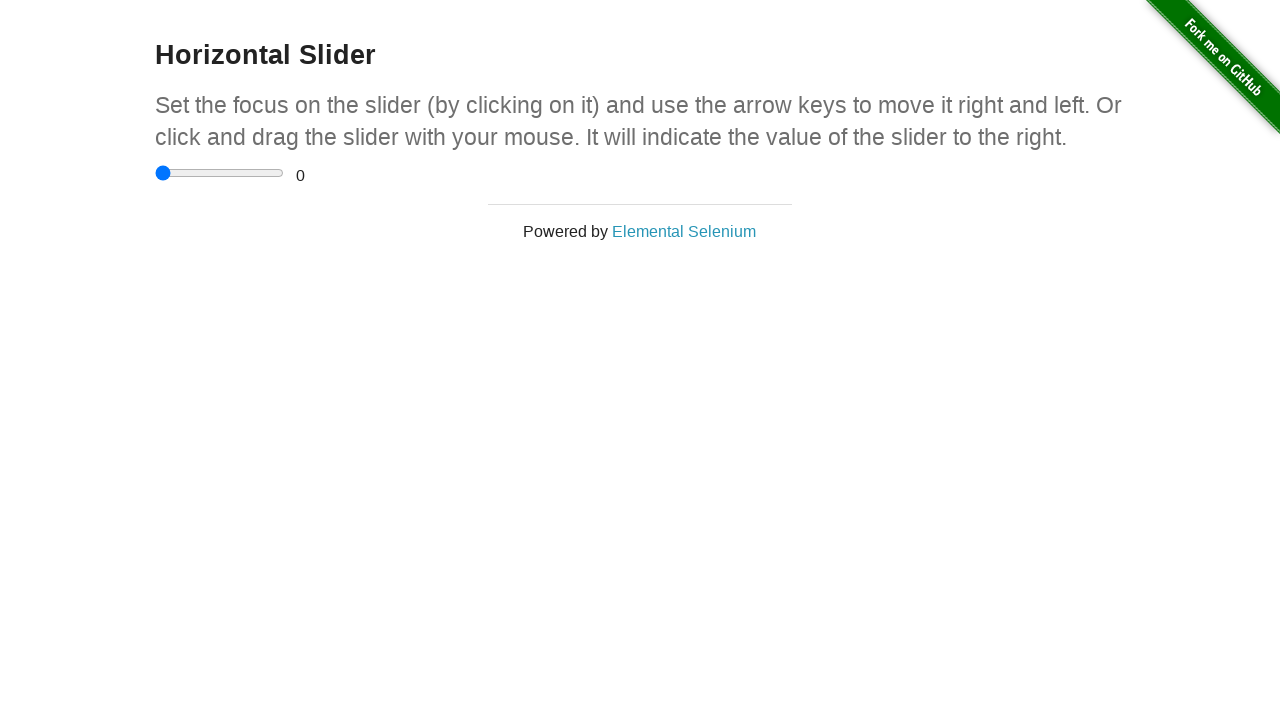